Tests A/B test opt-out by adding an opt-out cookie before visiting the A/B test page, then verifying the test is disabled.

Starting URL: http://the-internet.herokuapp.com

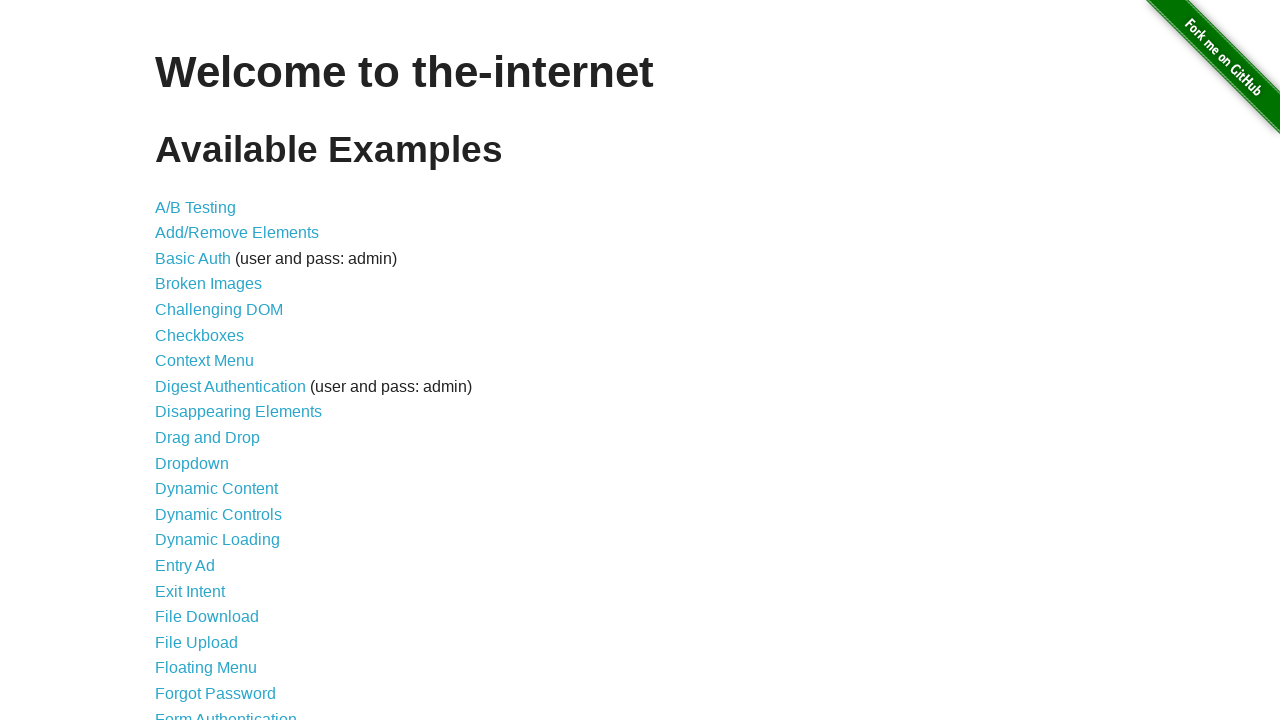

Added optimizelyOptOut cookie to opt out of A/B test
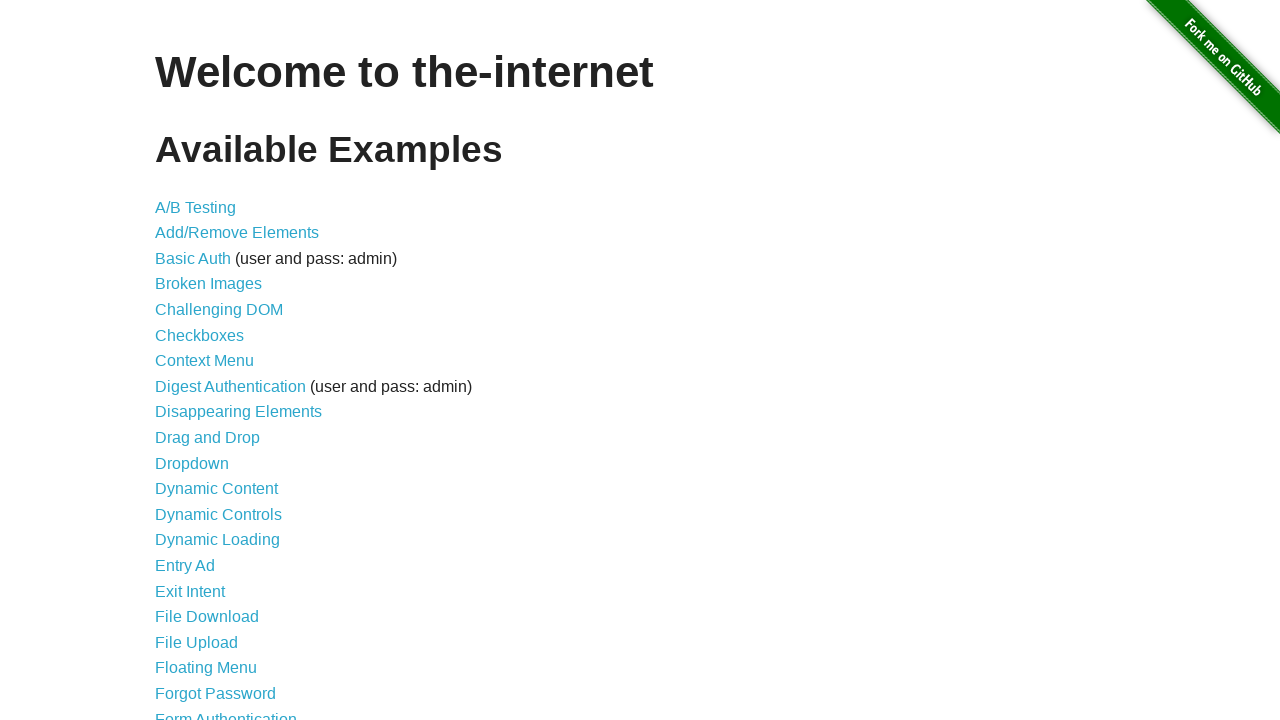

Navigated to A/B test page
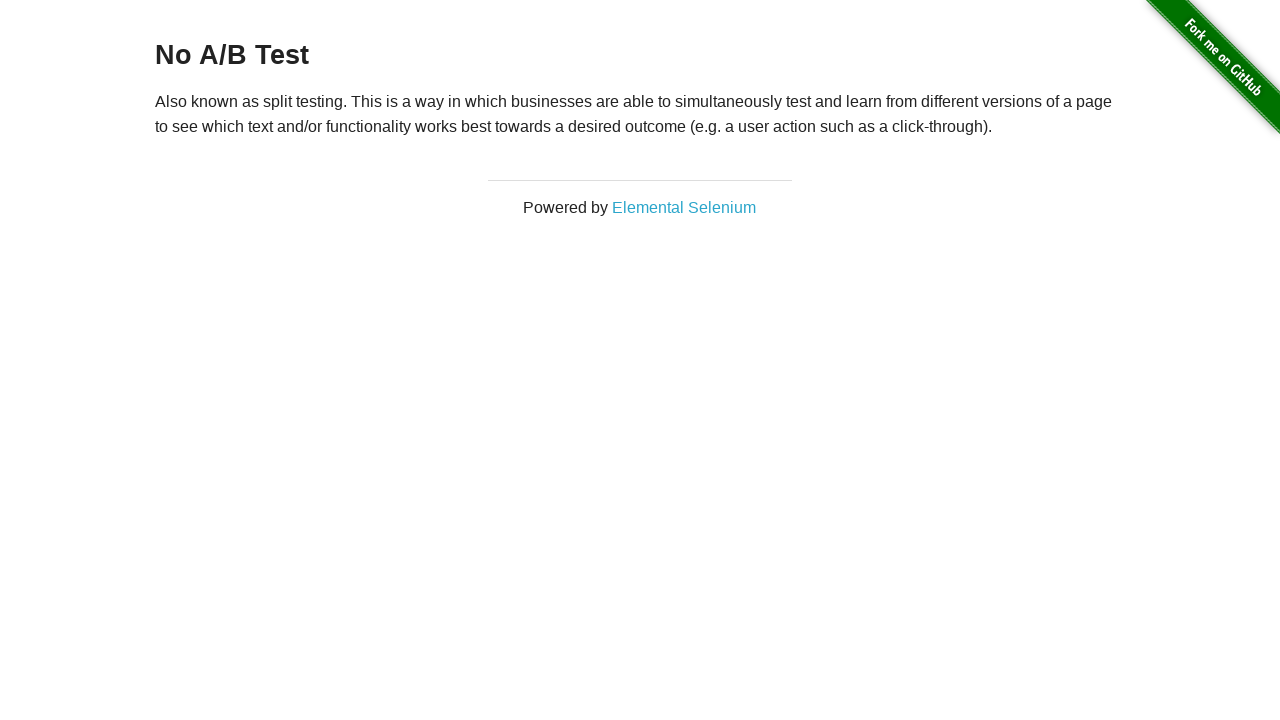

Heading element loaded on page
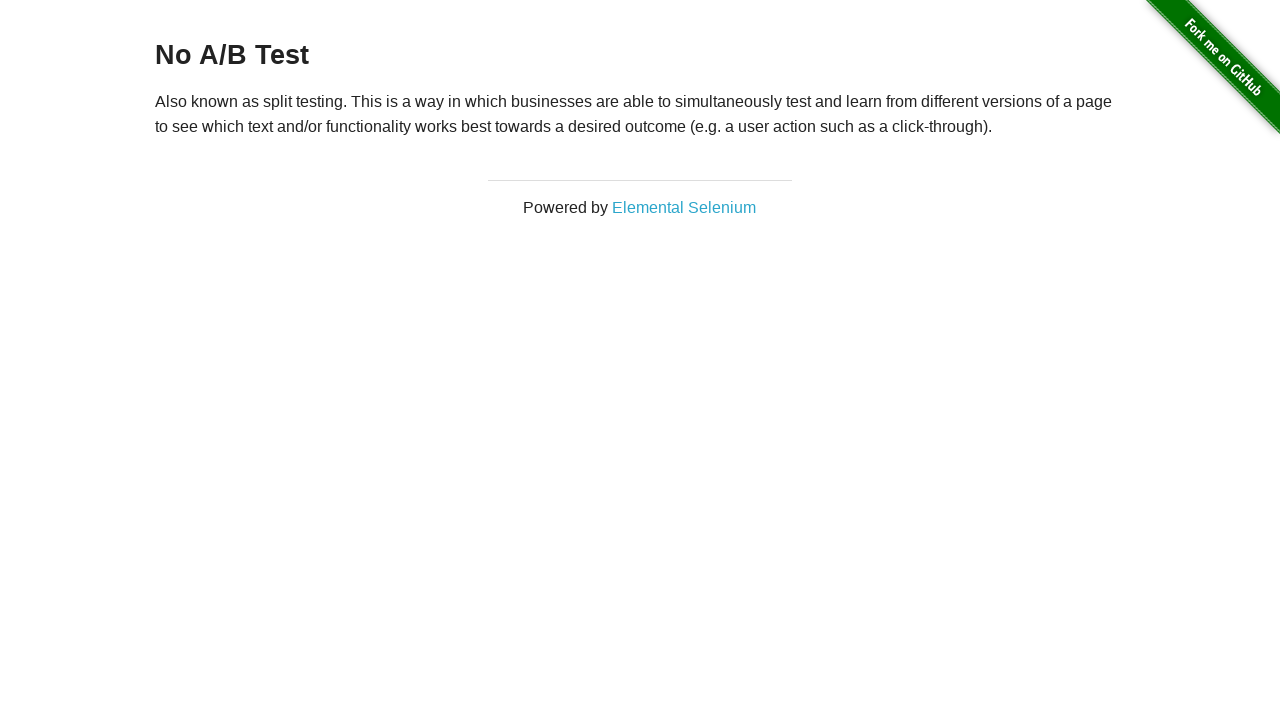

Retrieved heading text: 'No A/B Test'
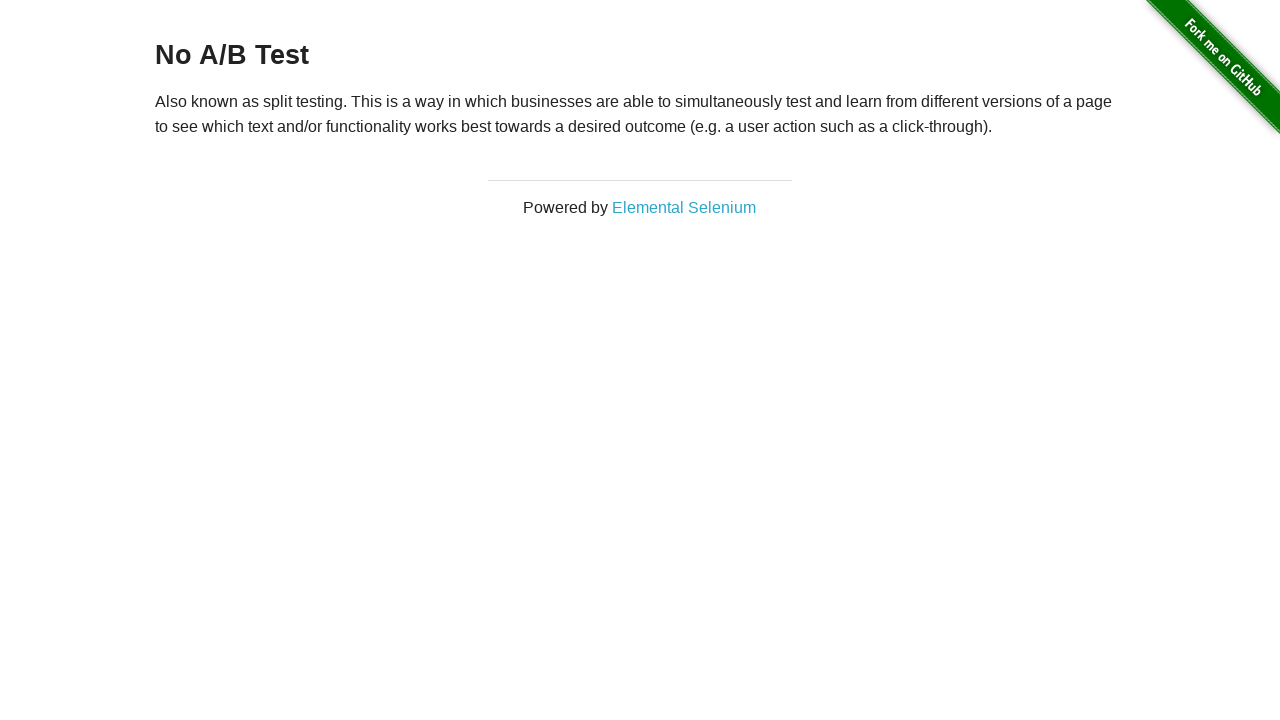

Verified heading starts with 'No A/B Test' - opt-out successful
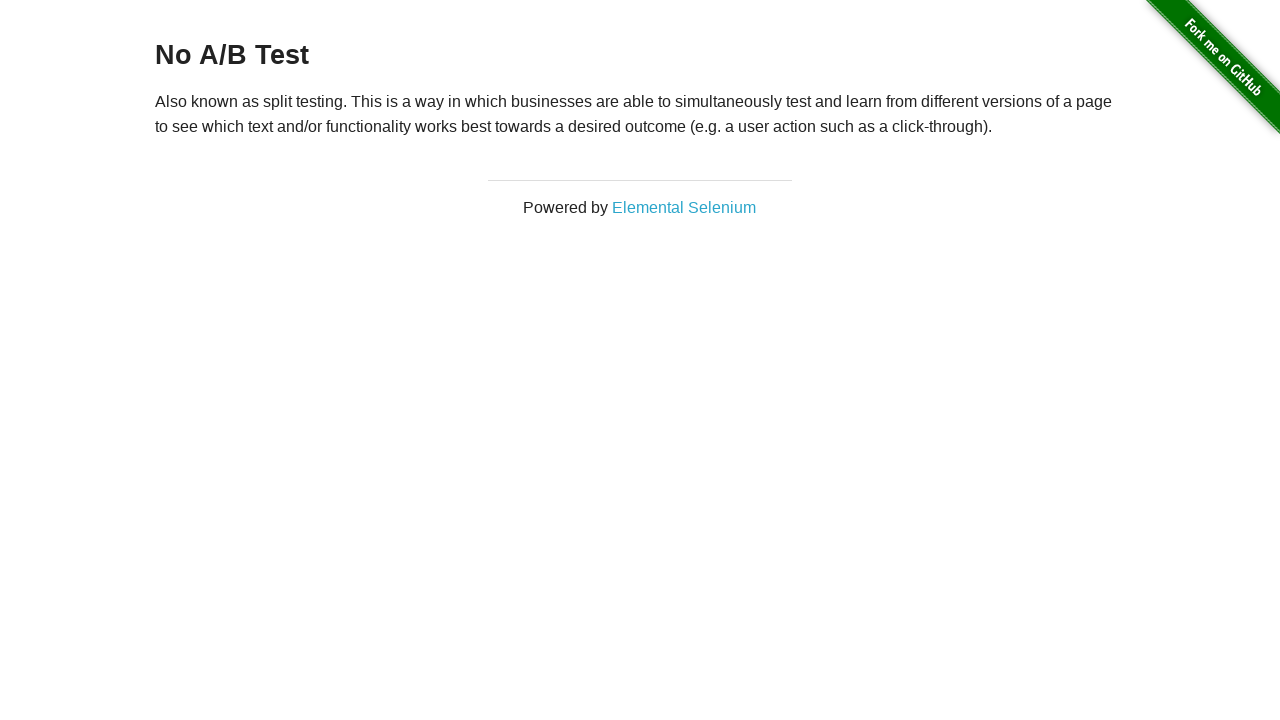

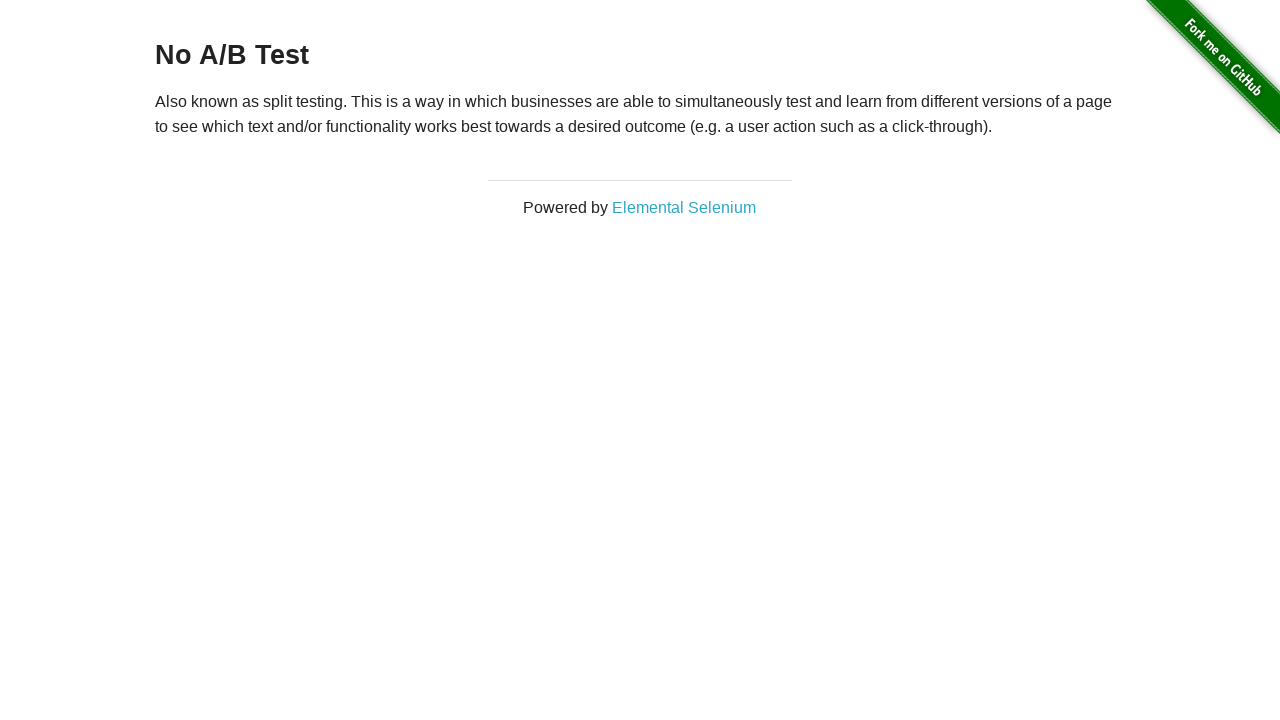